Tests removing an element by first adding one, then clicking the Delete button and verifying the element is removed

Starting URL: https://the-internet.herokuapp.com/

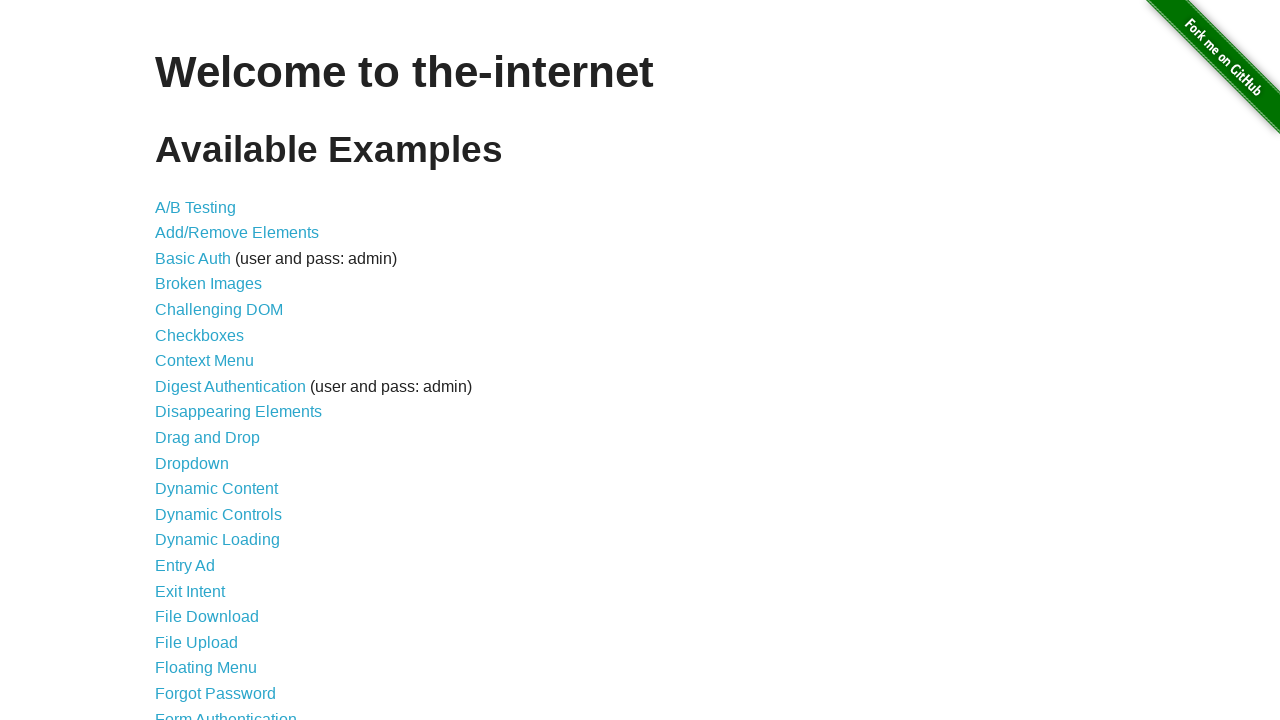

Clicked link to navigate to Add/Remove Elements page at (237, 233) on text=Add/Remove Elements
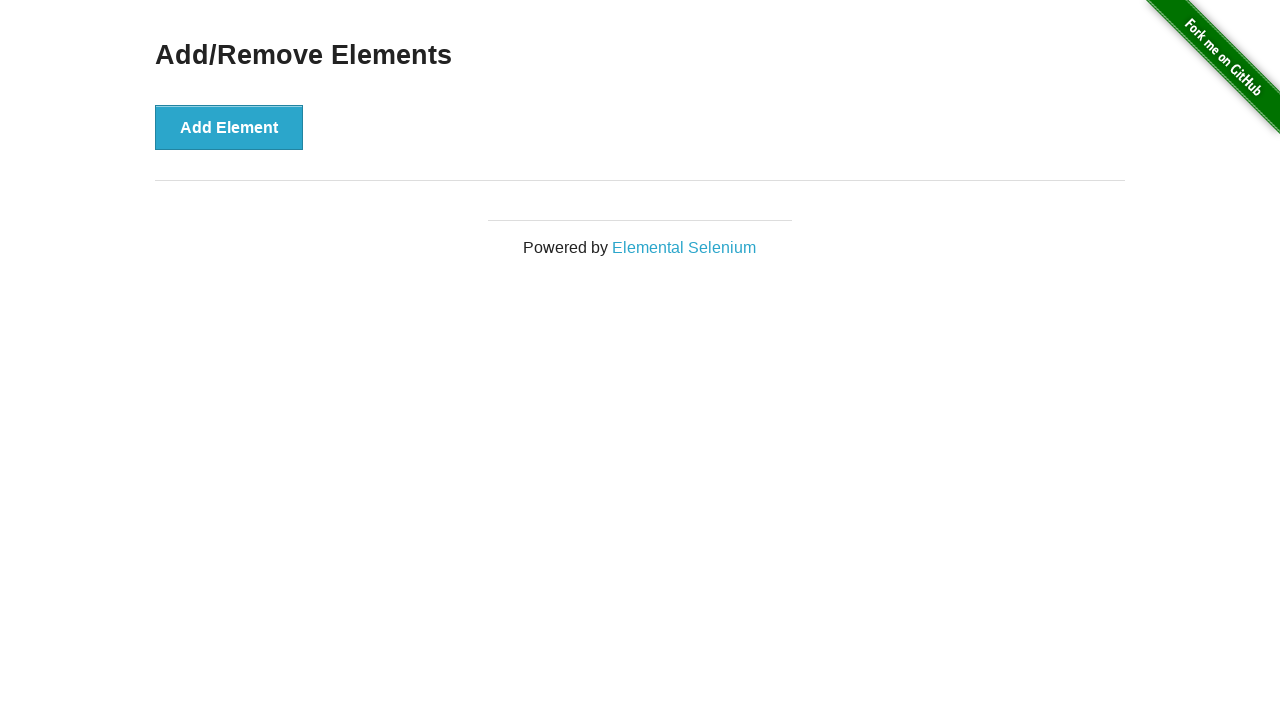

Add/Remove Elements page loaded
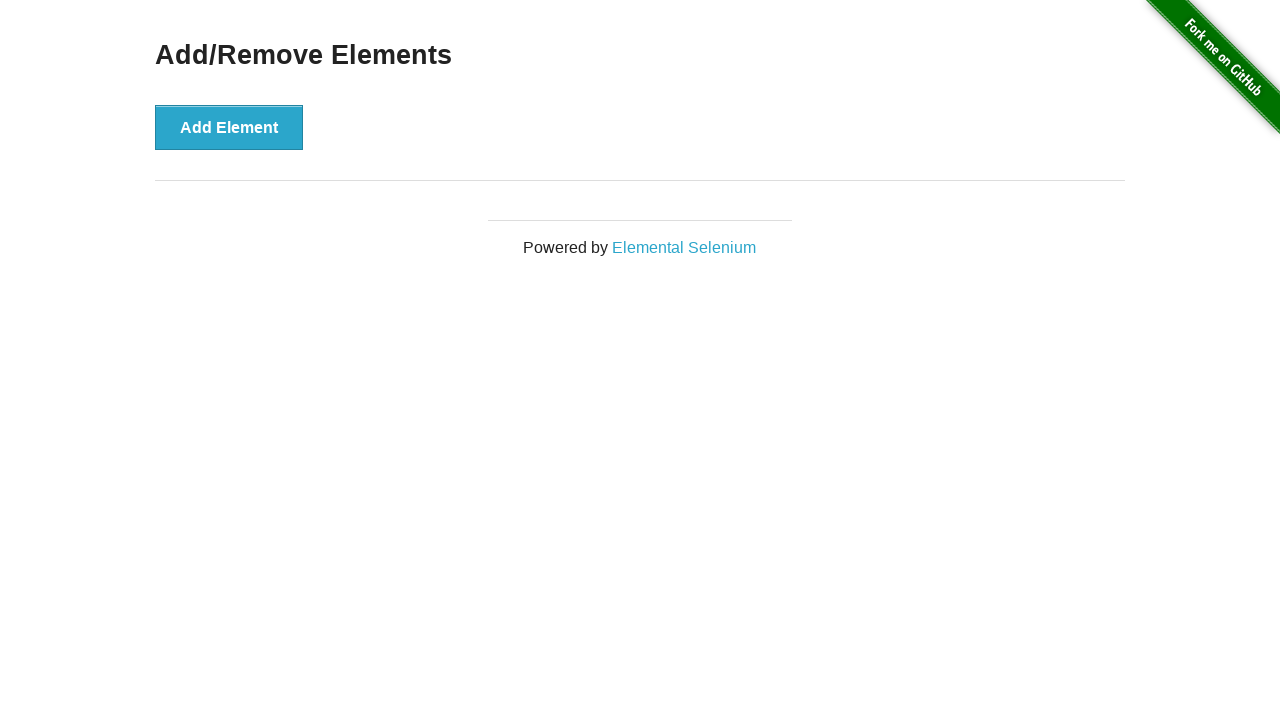

Clicked Add Element button to add a new element at (229, 127) on button:has-text('Add Element')
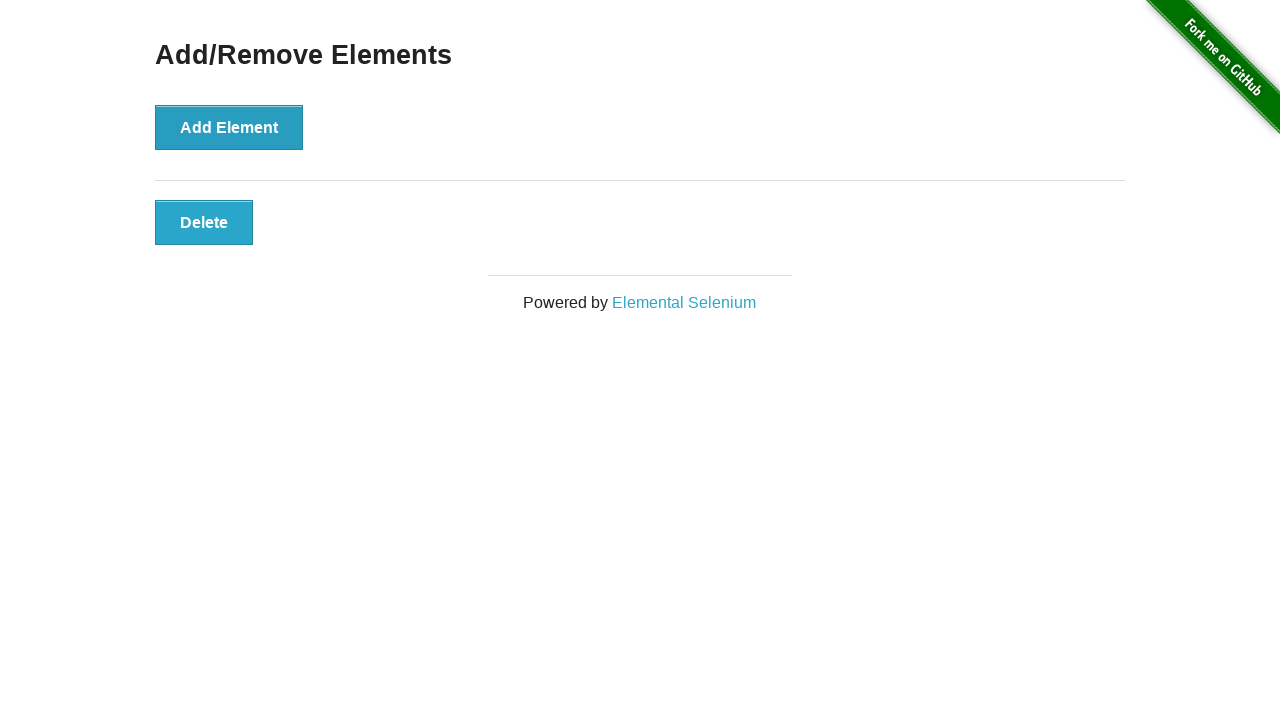

Element successfully added to the page
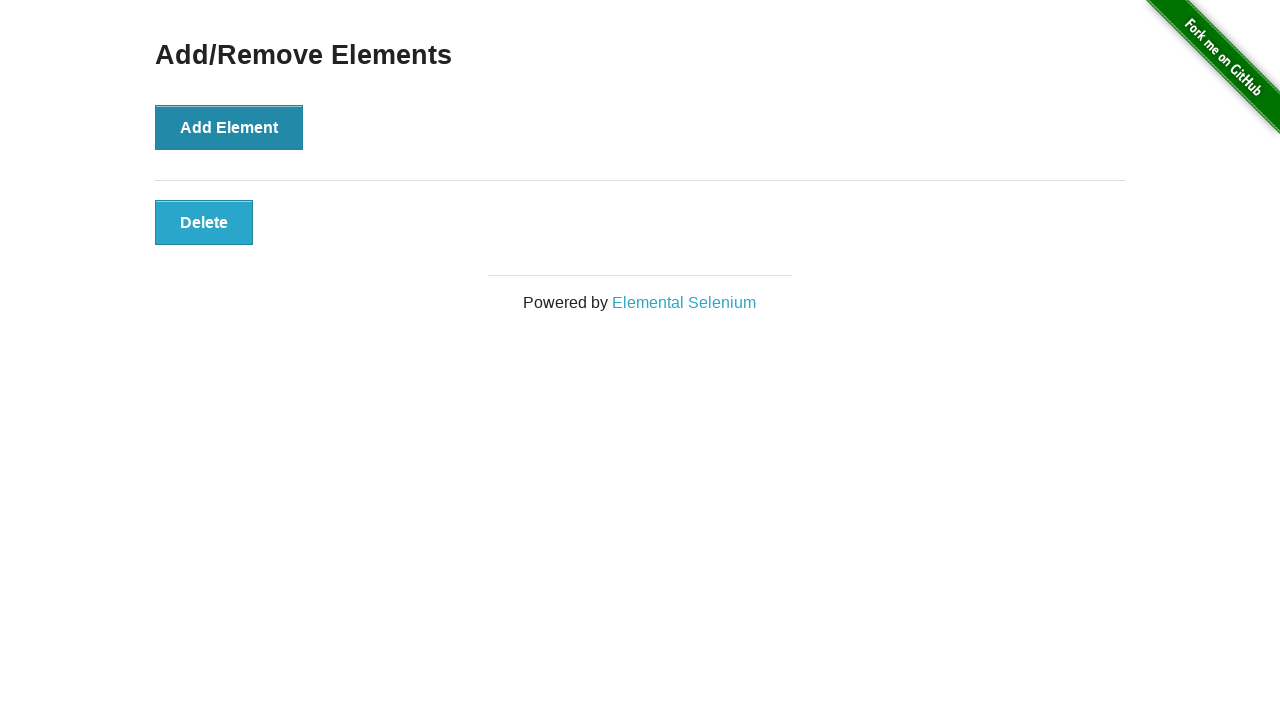

Clicked Delete button to remove the element at (204, 222) on button:has-text('Delete')
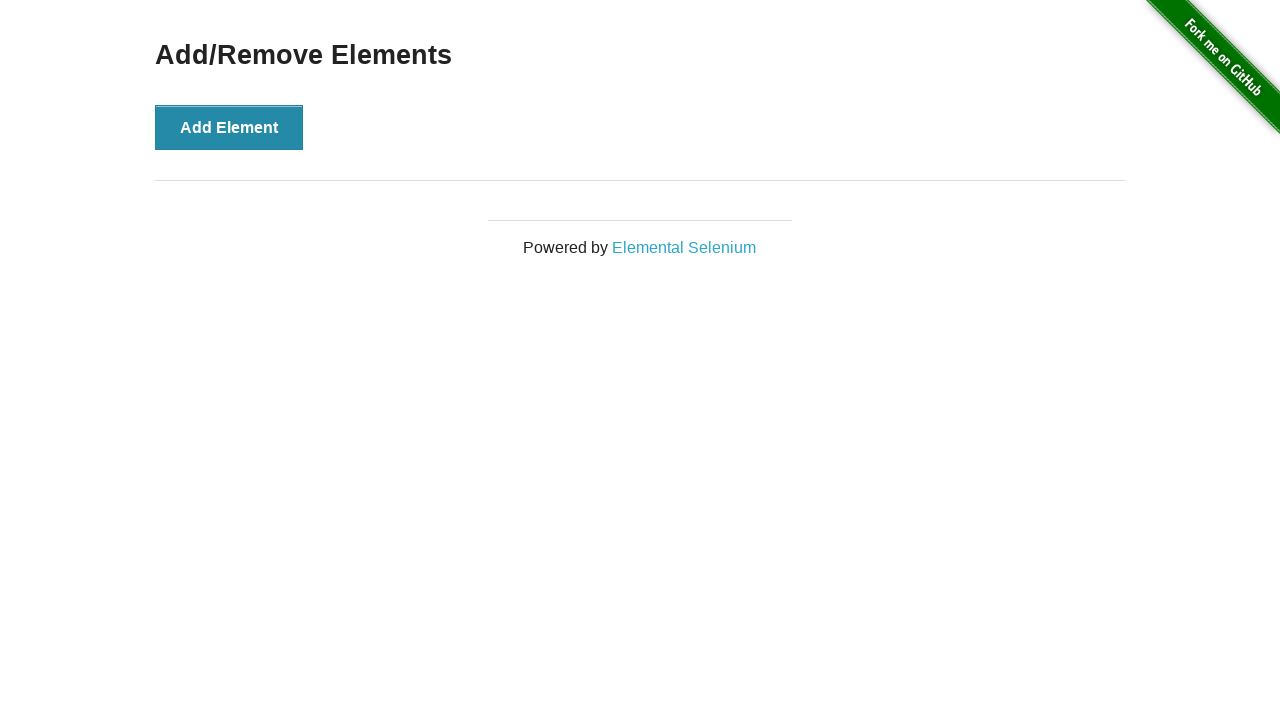

Waited for DOM update after deletion
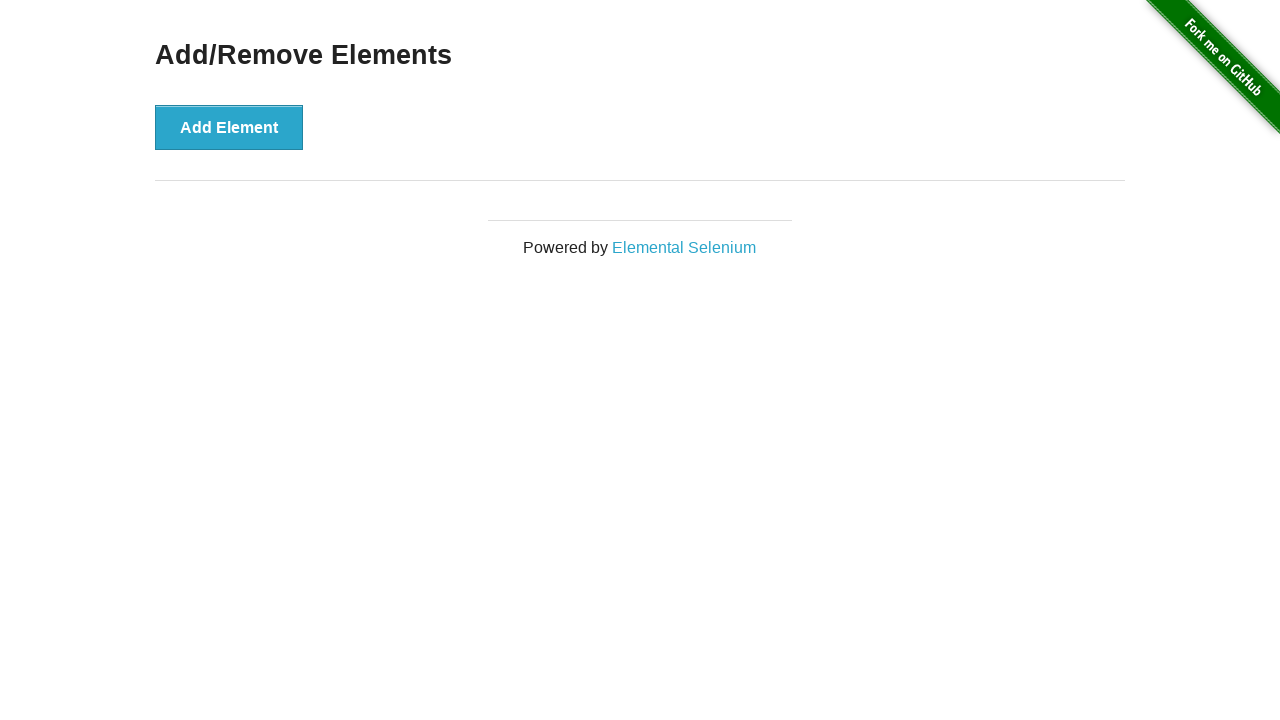

Verified that the element was successfully removed
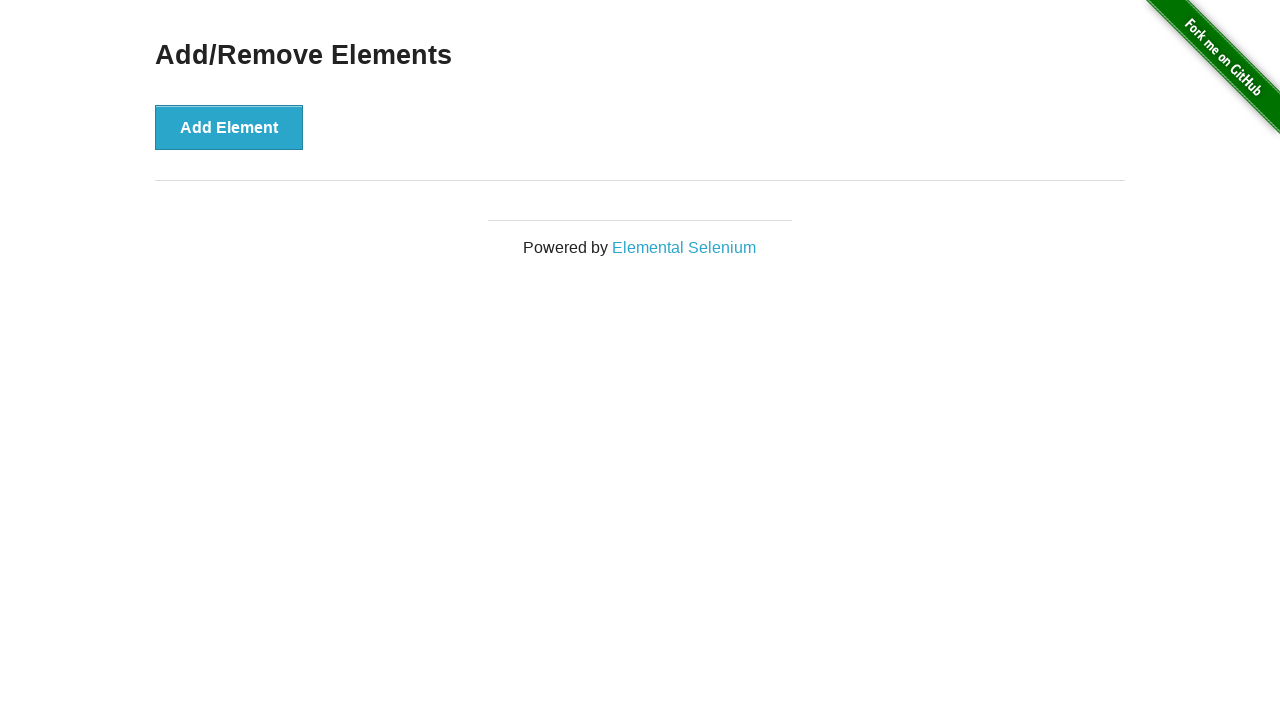

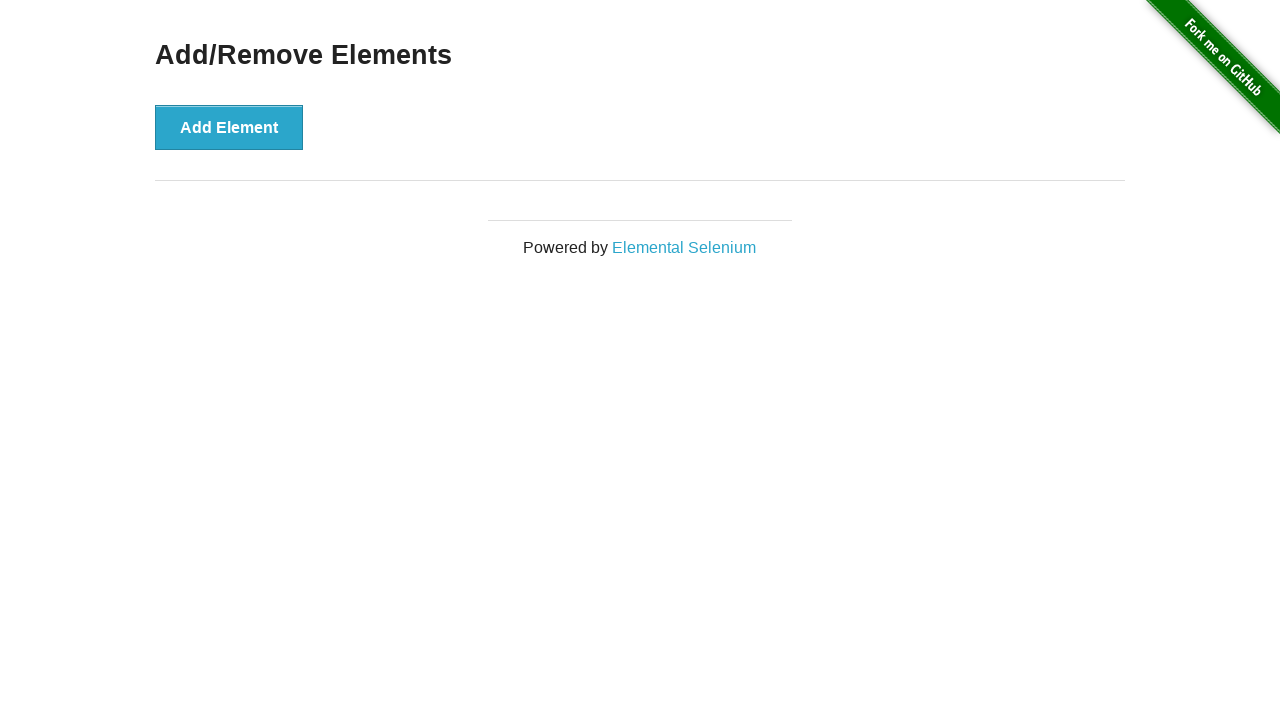